Tests clicking on Nokia phone product and verifying its price is displayed as $820

Starting URL: https://www.demoblaze.com/

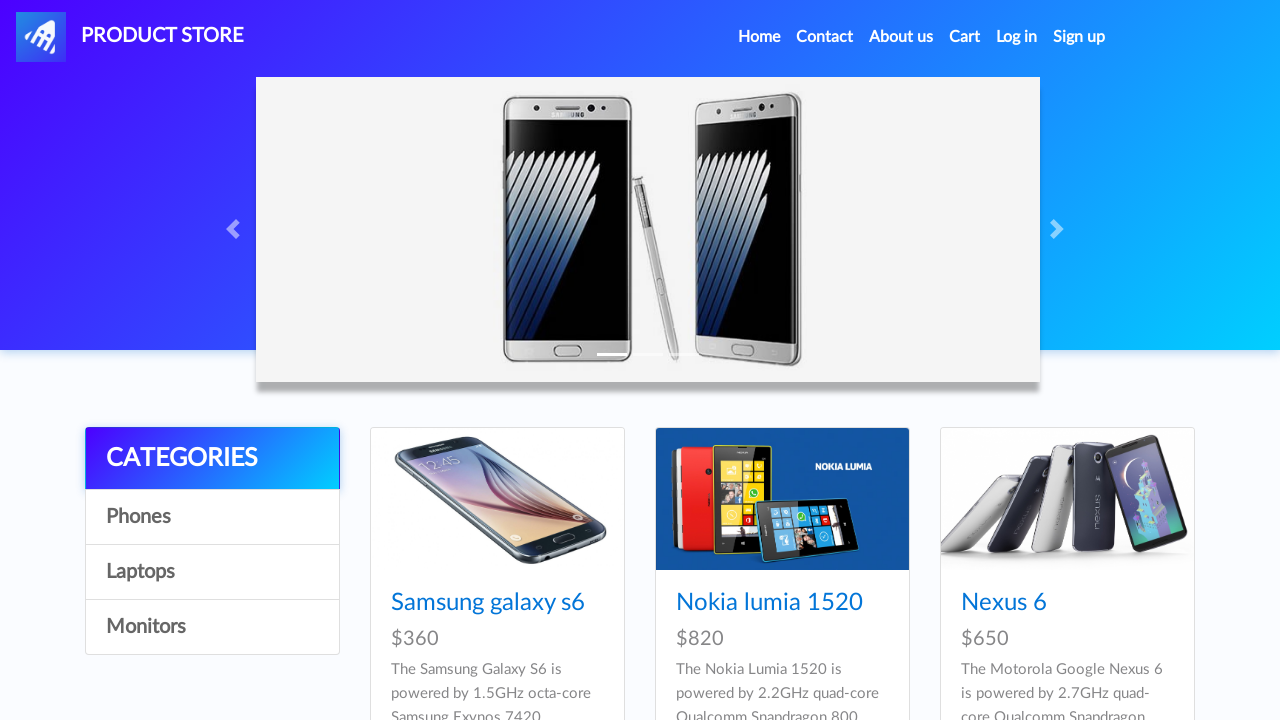

Clicked on Nokia phone product link at (782, 499) on xpath=//div/a[@href='prod.html?idp_=2']
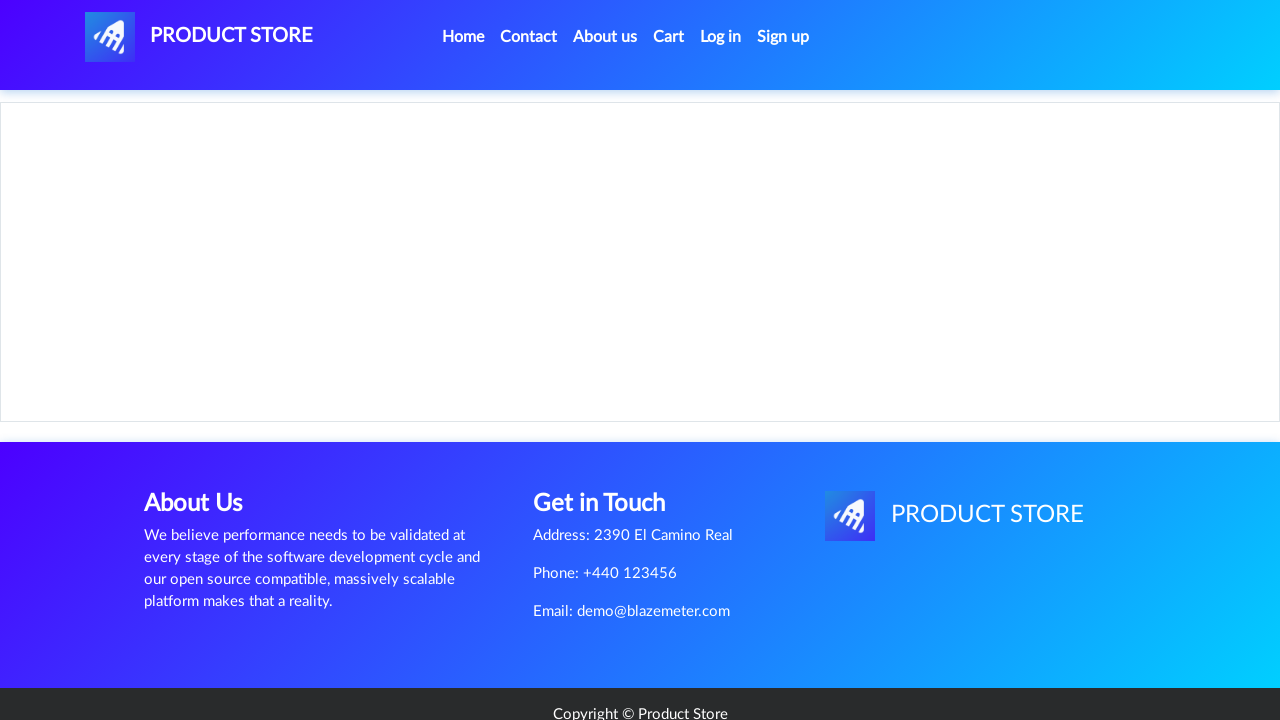

Verified Nokia phone price is displayed as $820
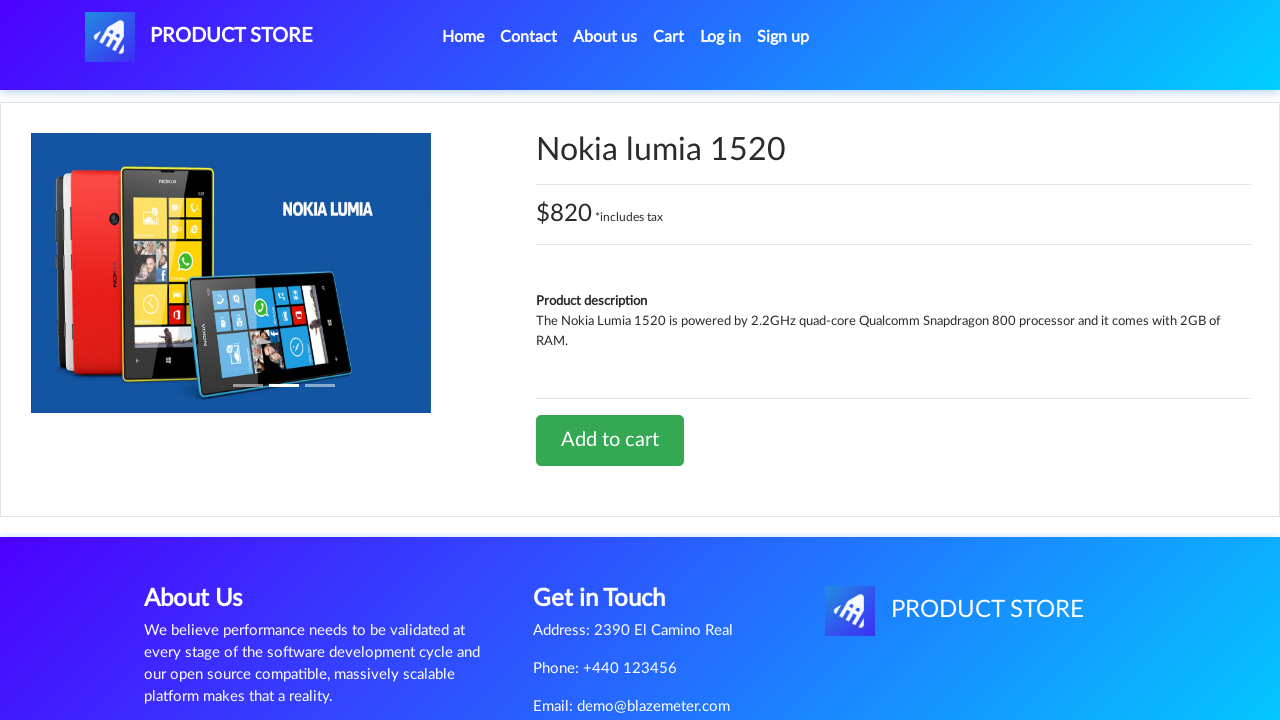

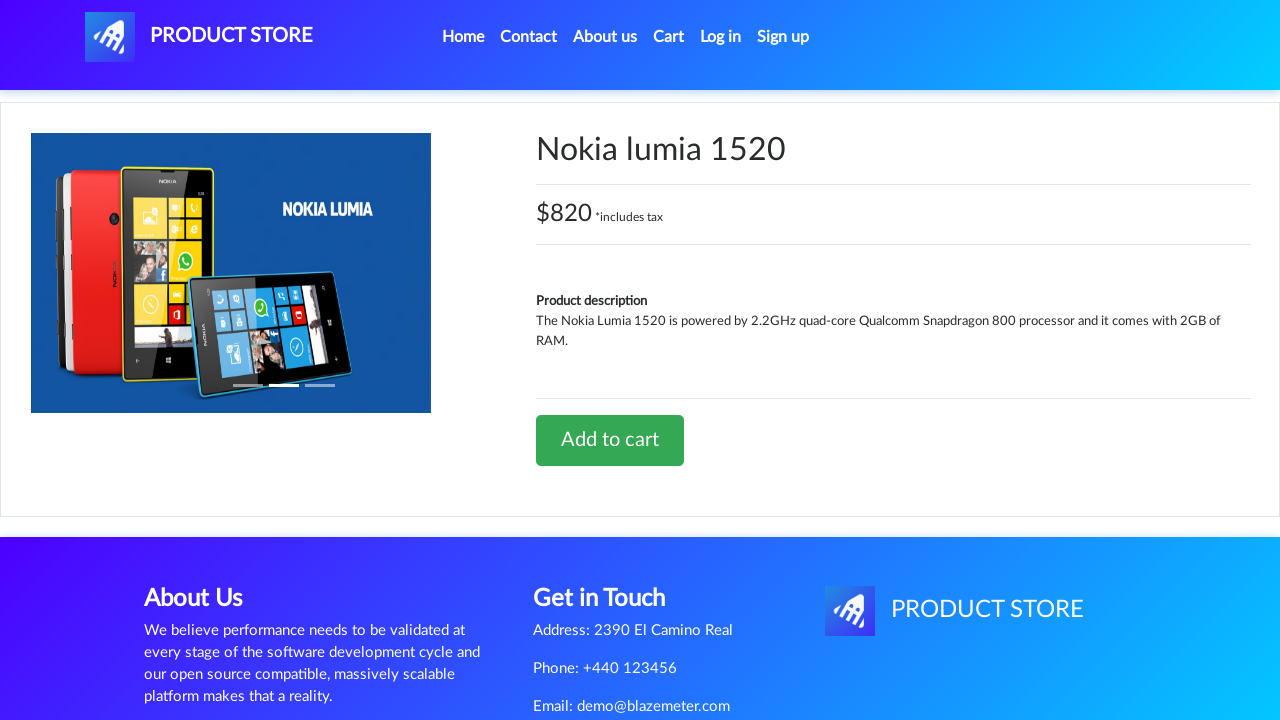